Tests clicking the "Impressive" radio button and verifies that the success text displays "Impressive"

Starting URL: https://demoqa.com/radio-button

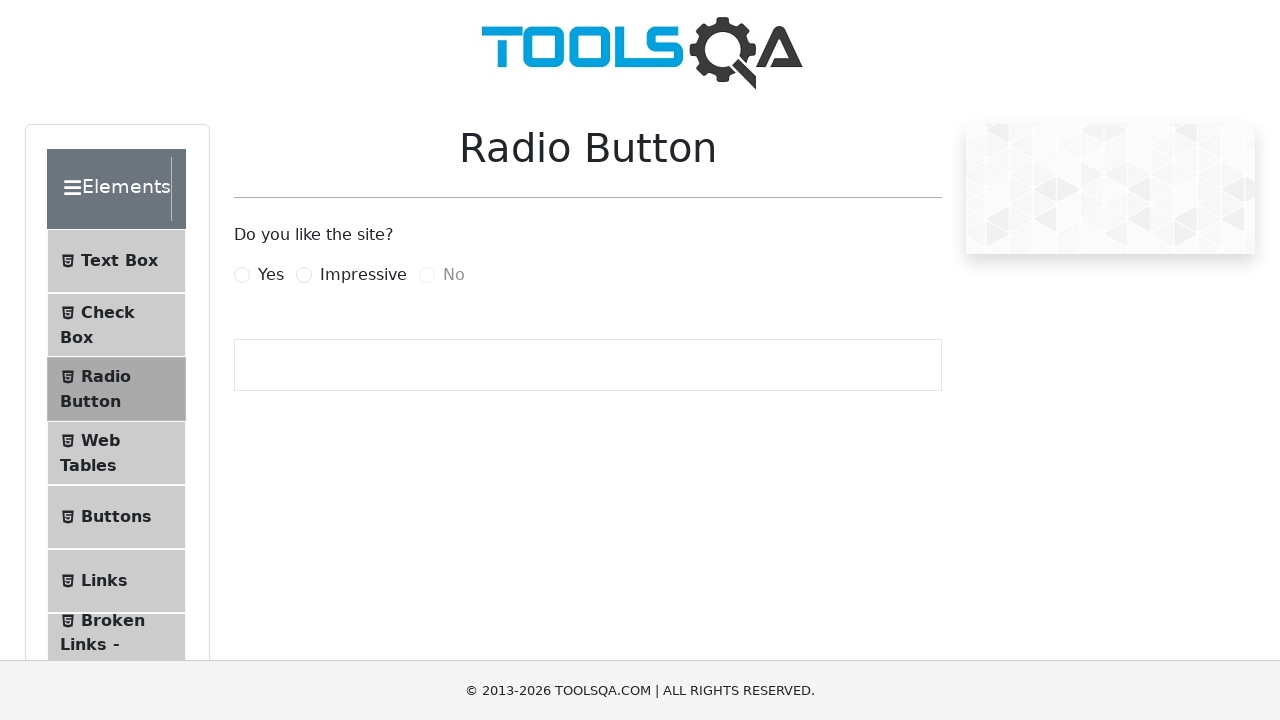

Clicked the 'Impressive' radio button using JavaScript
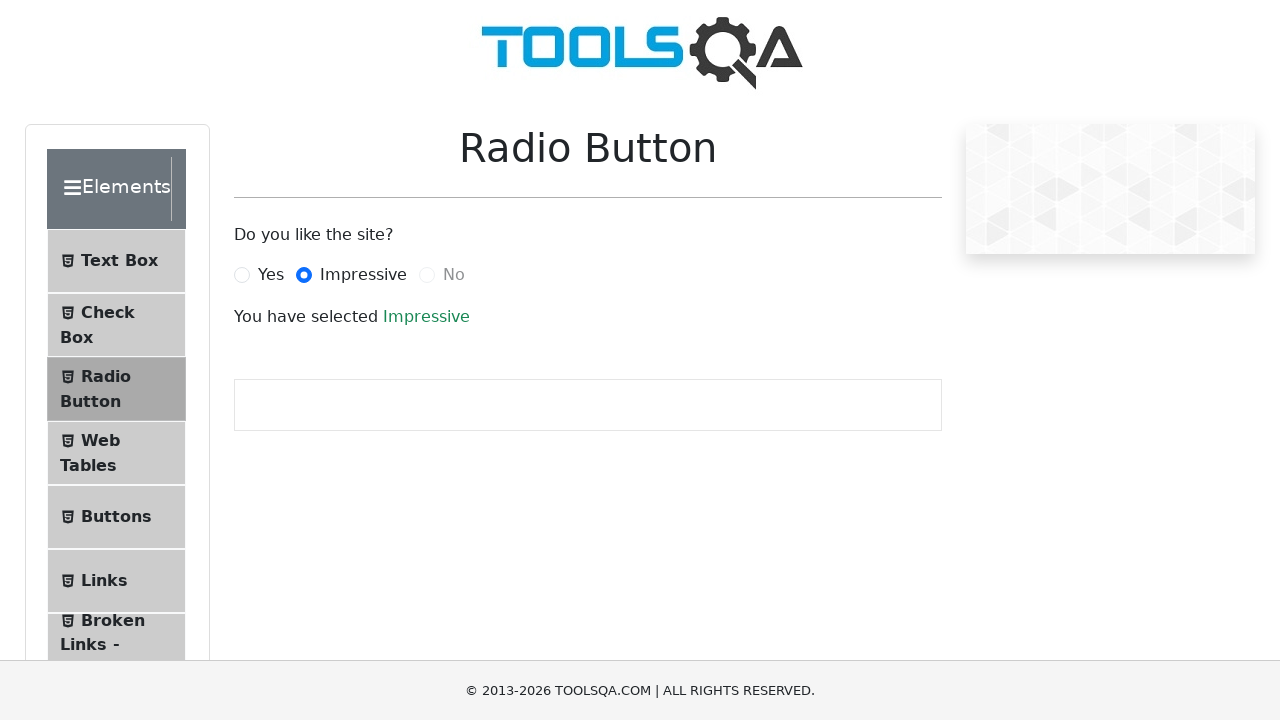

Waited for success text element to appear
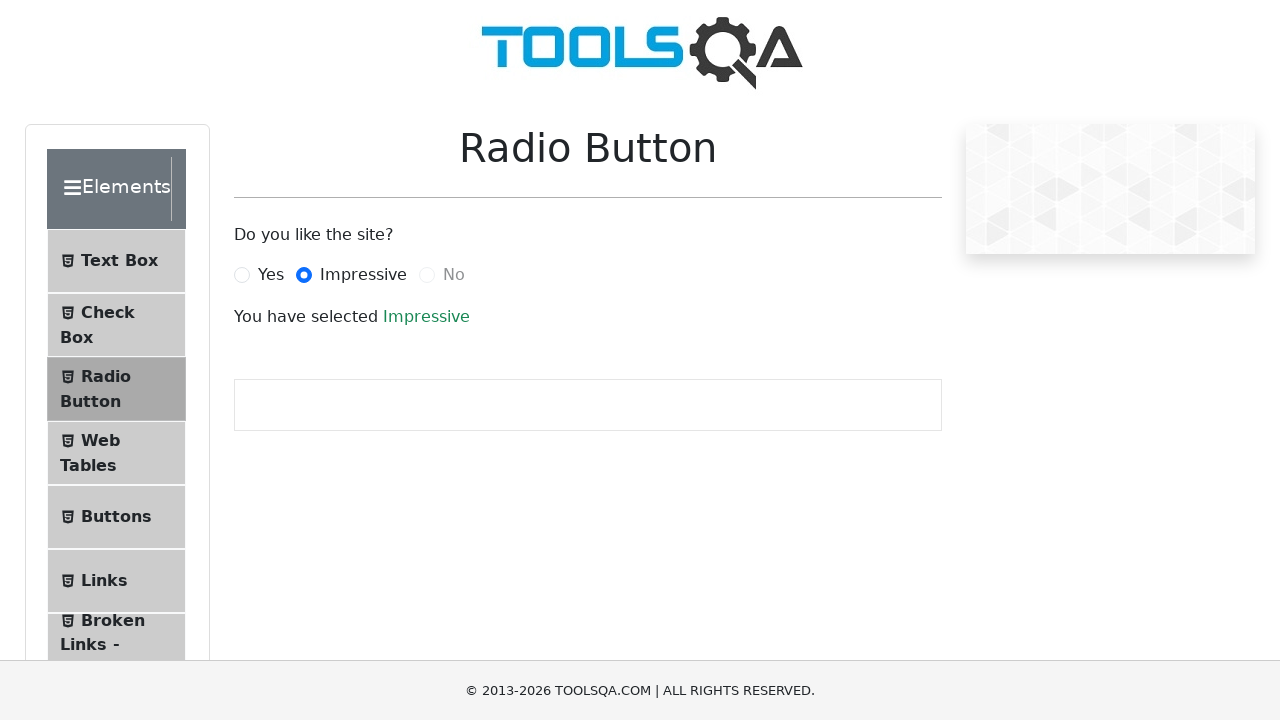

Verified that success text displays 'Impressive'
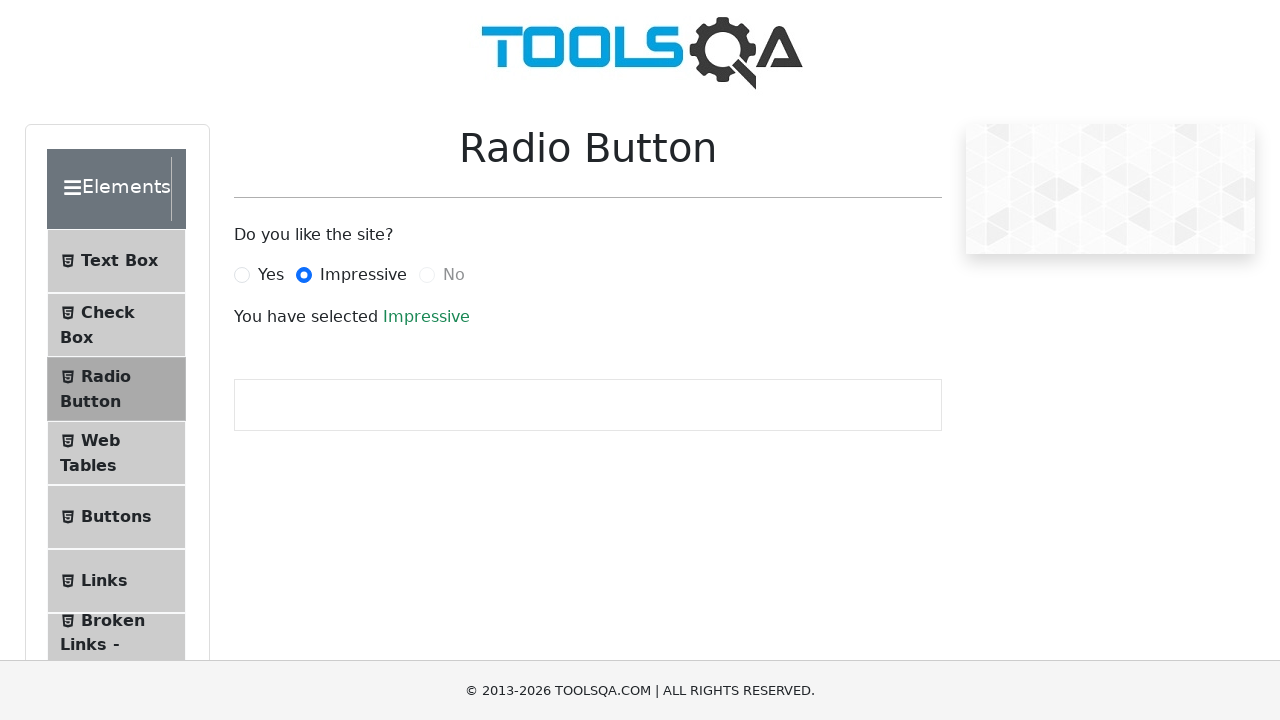

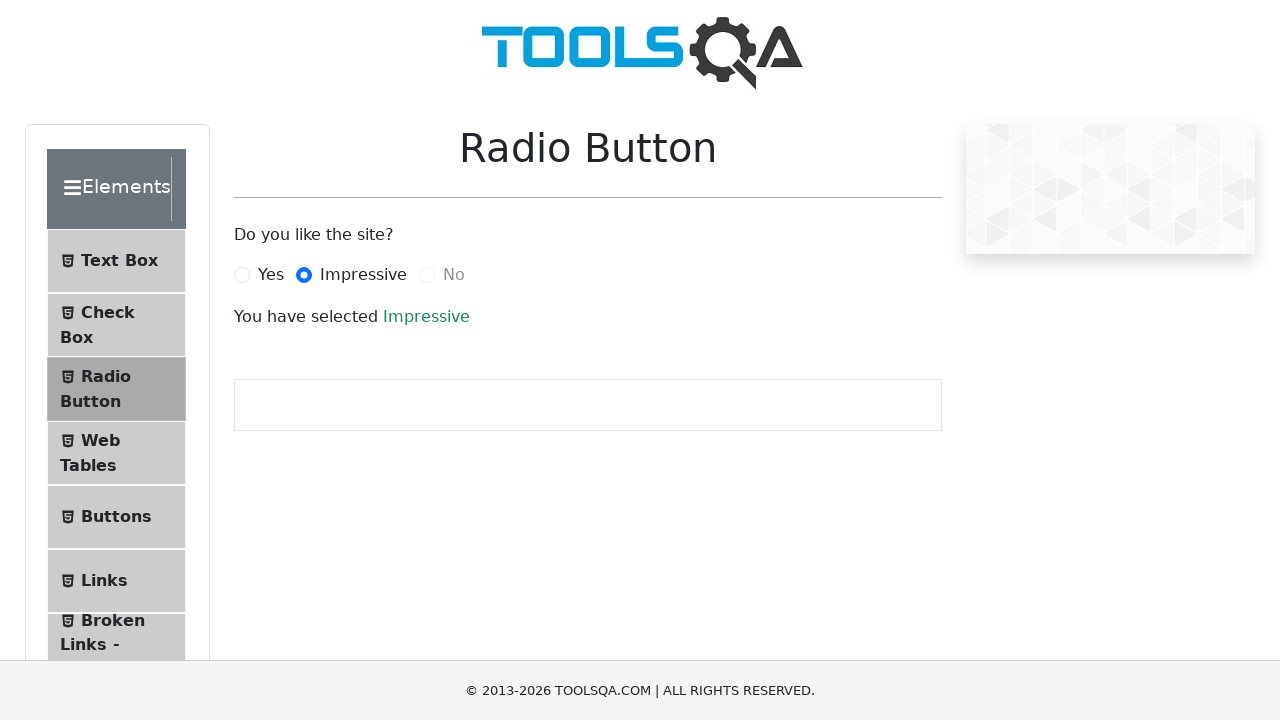